Tests the FFIEC call report download form by selecting report type, date, file format, and clicking the download button

Starting URL: https://cdr.ffiec.gov/public/PWS/DownloadBulkData.aspx

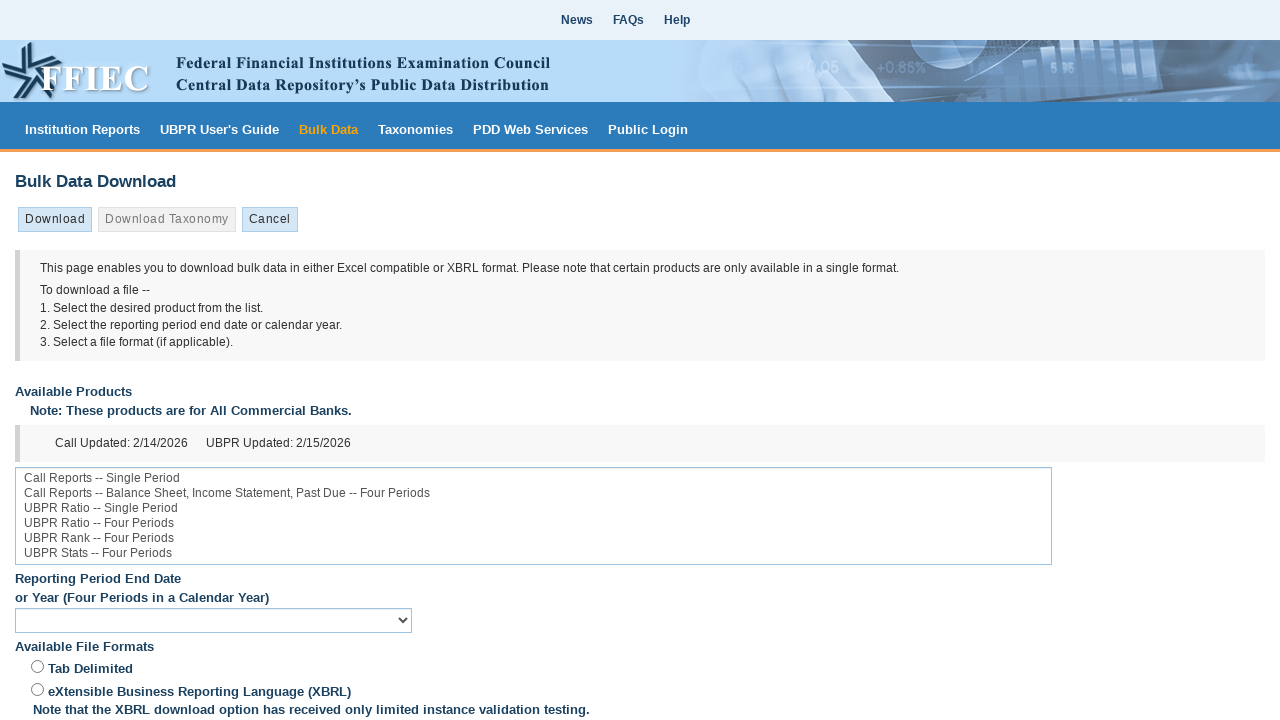

Report type dropdown selector loaded
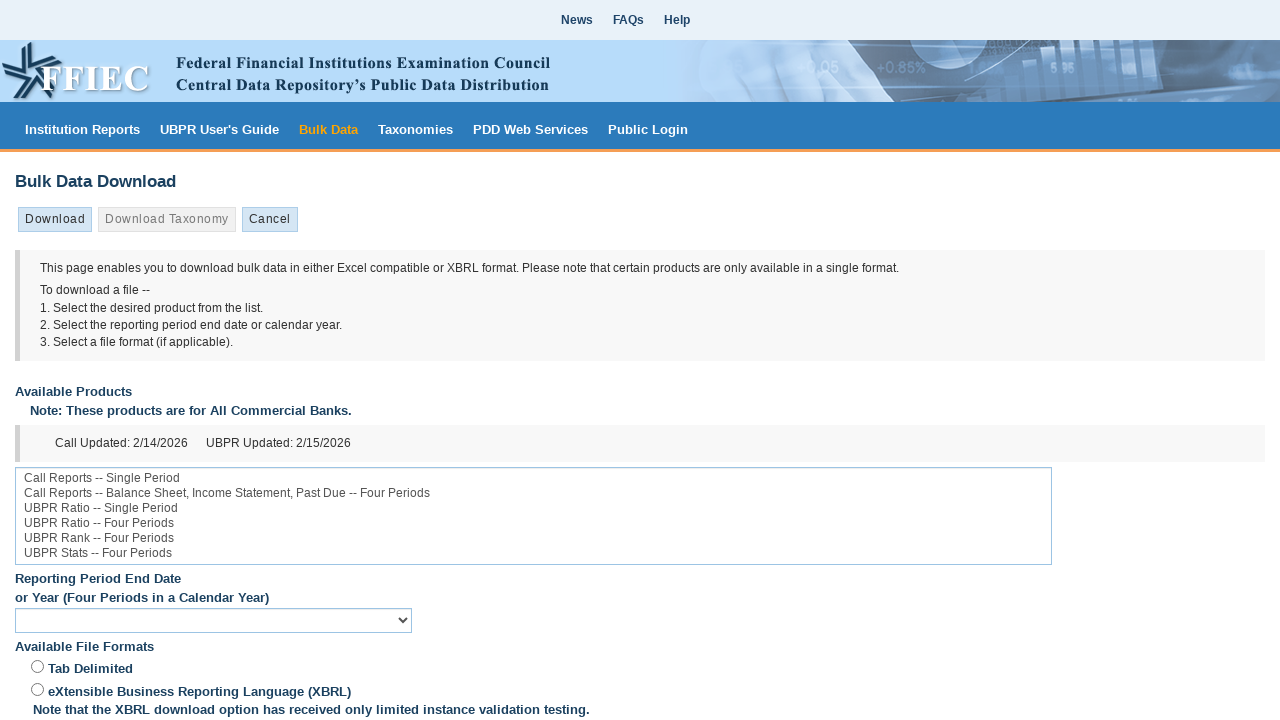

Selected 'ReportingSeriesSinglePeriod' from report type dropdown on #ListBox1
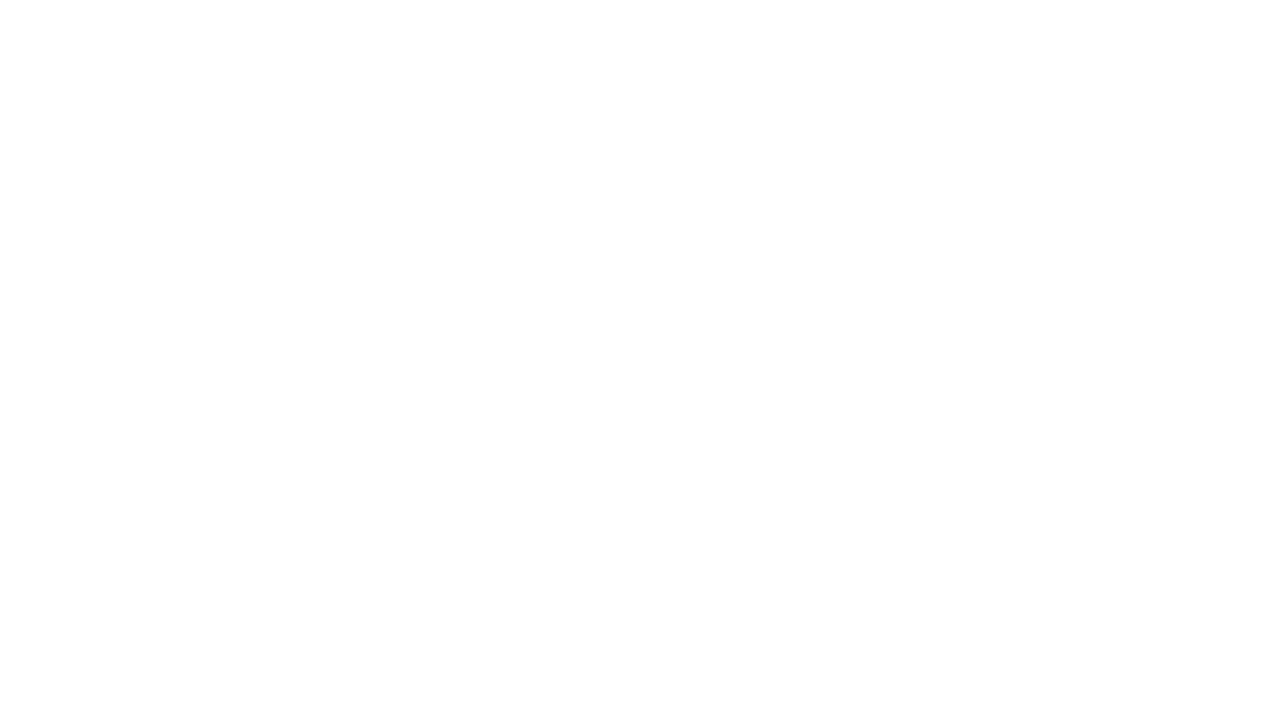

Date dropdown selector loaded
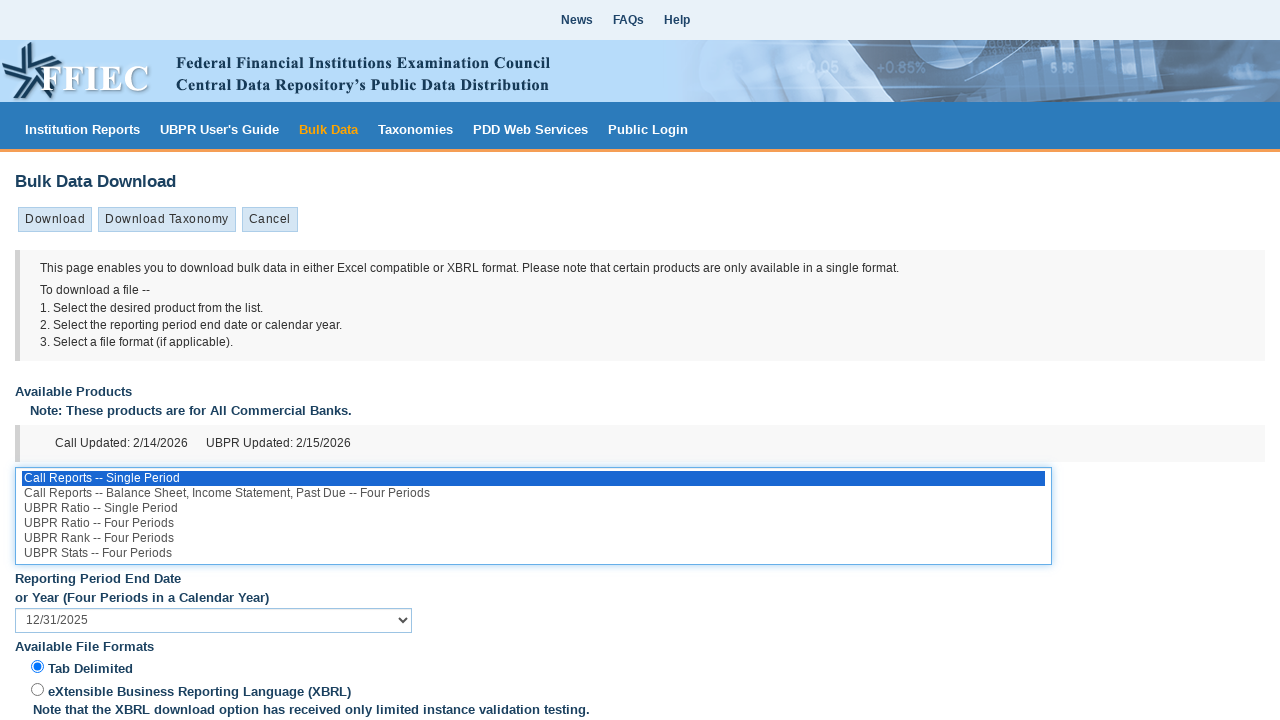

Date dropdown options populated with multiple values
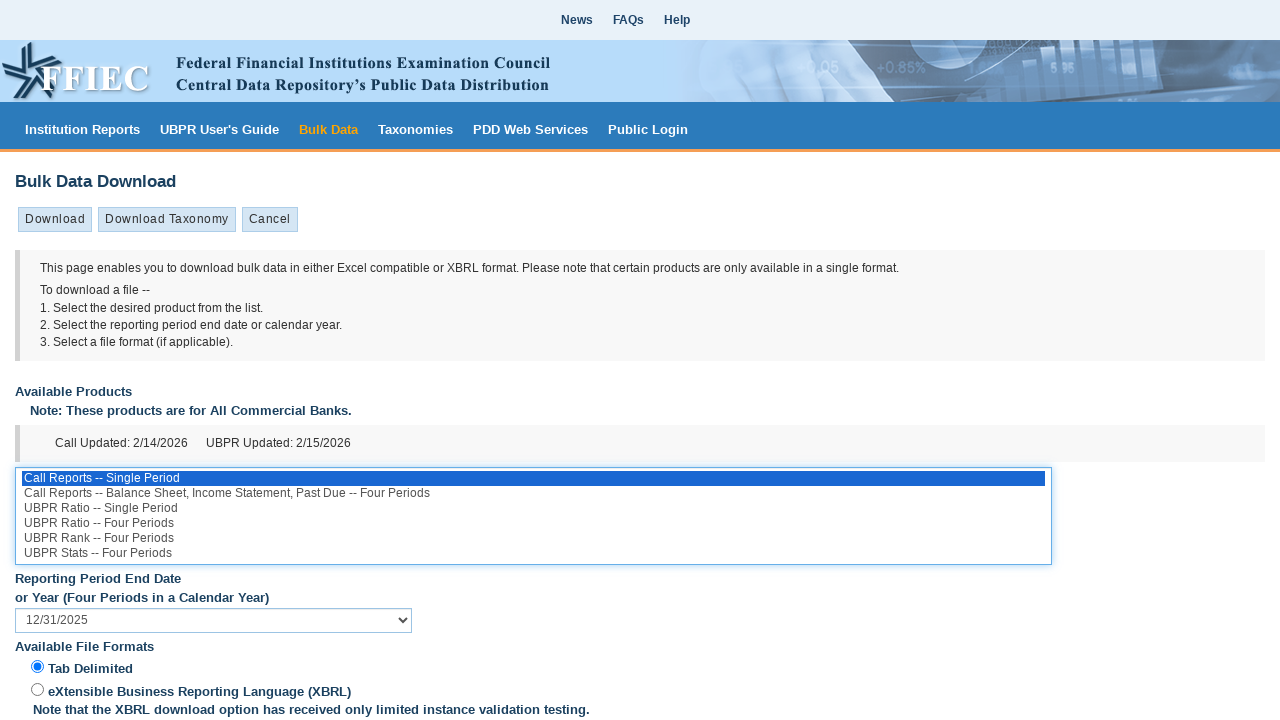

Selected first available date from date dropdown on #DatesDropDownList
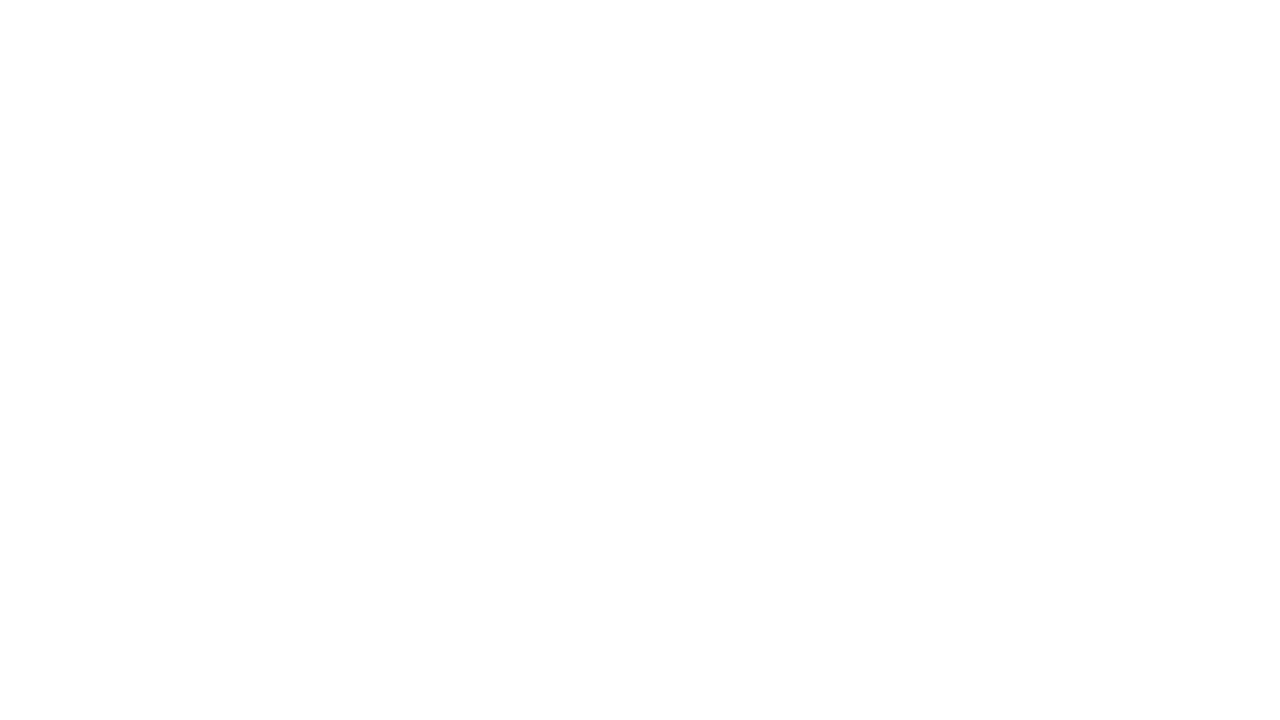

Tab-delimited format radio button loaded
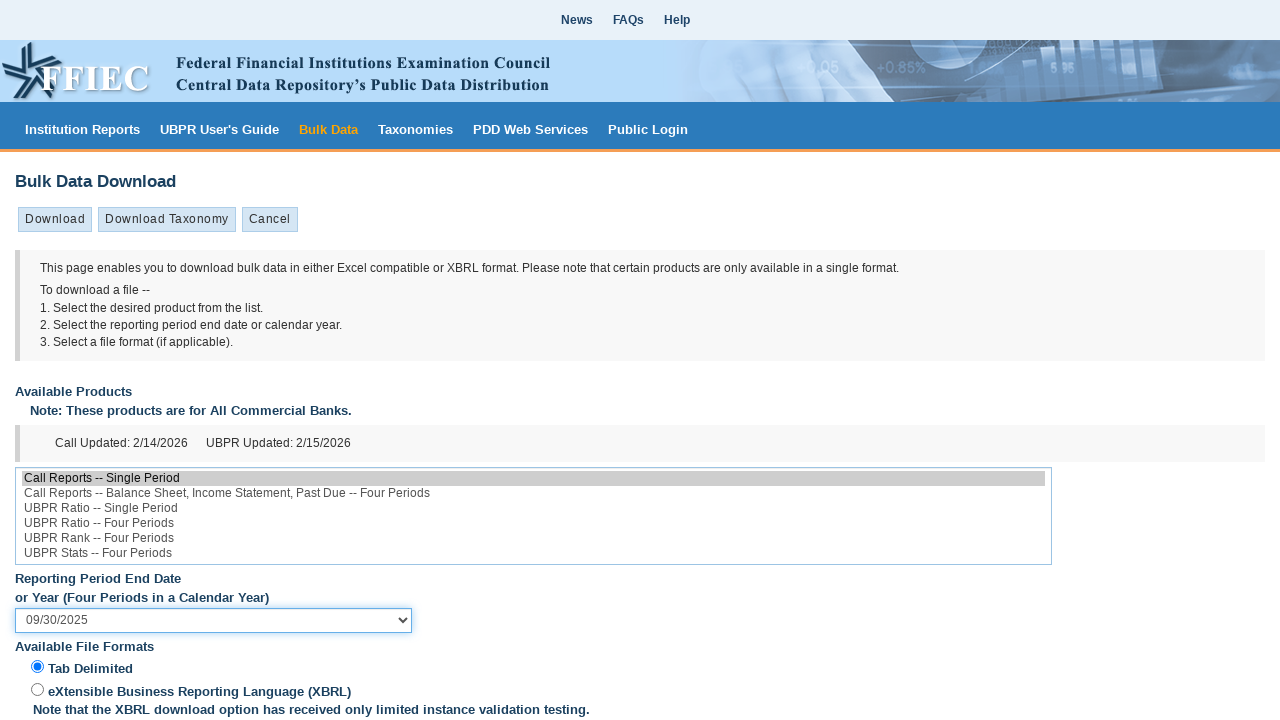

Selected tab-delimited (TSV) file format at (38, 667) on #TSVRadioButton
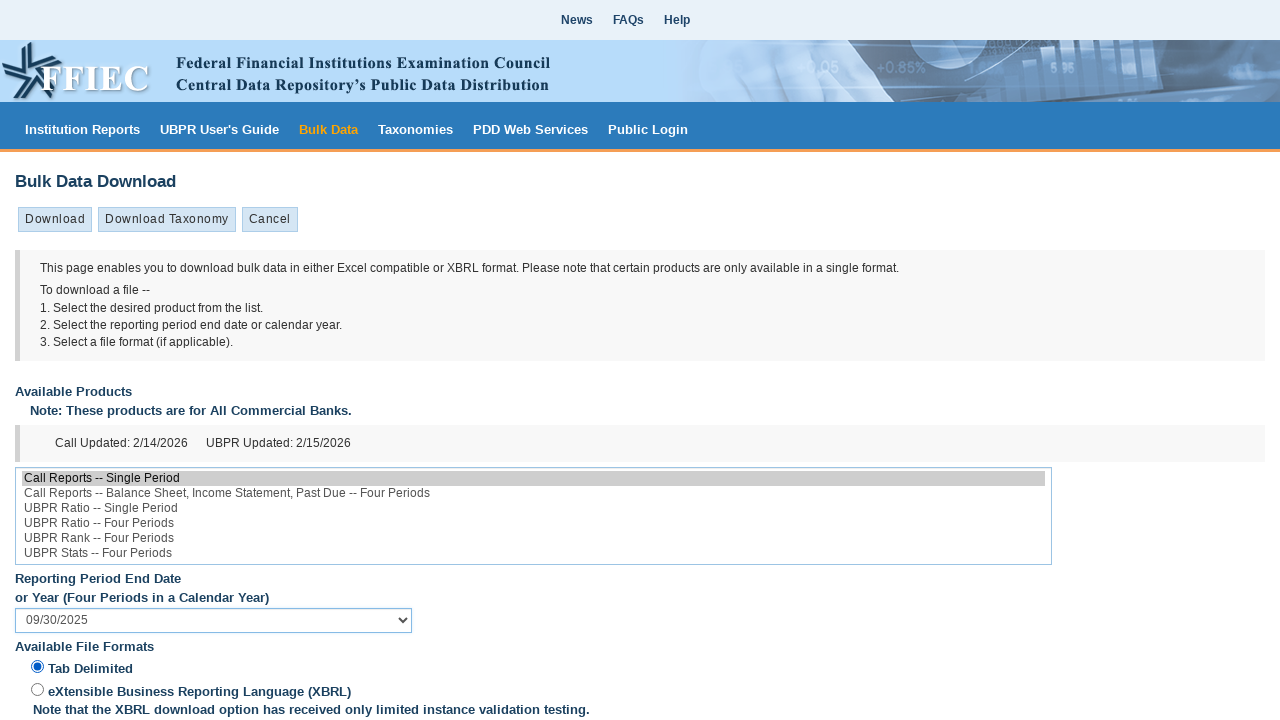

Download button loaded
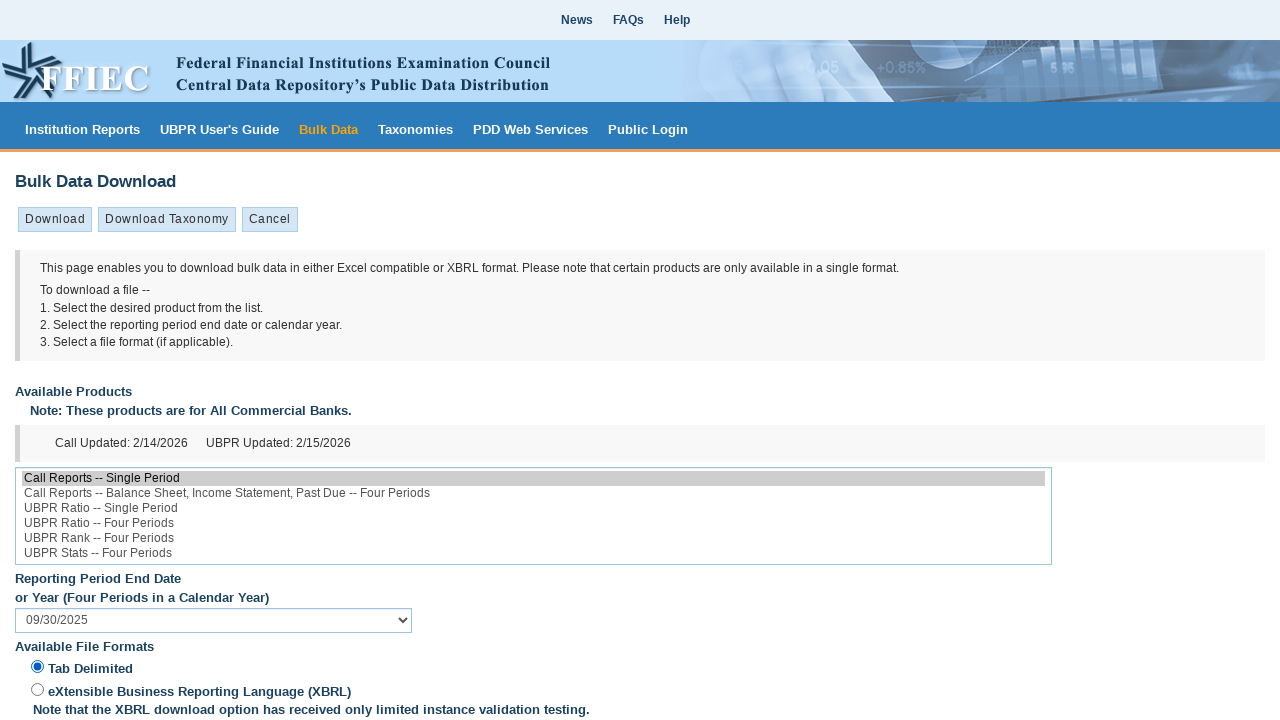

Clicked download button to initiate FFIEC call report download at (55, 220) on #Download_0
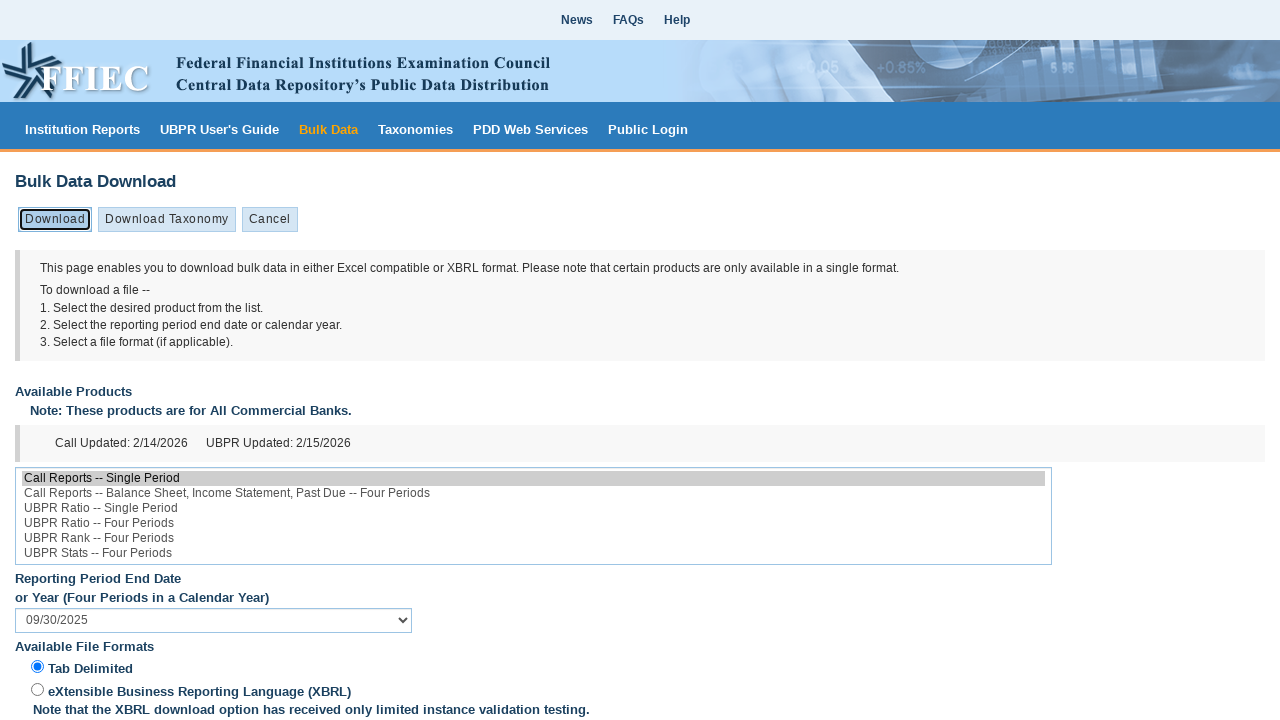

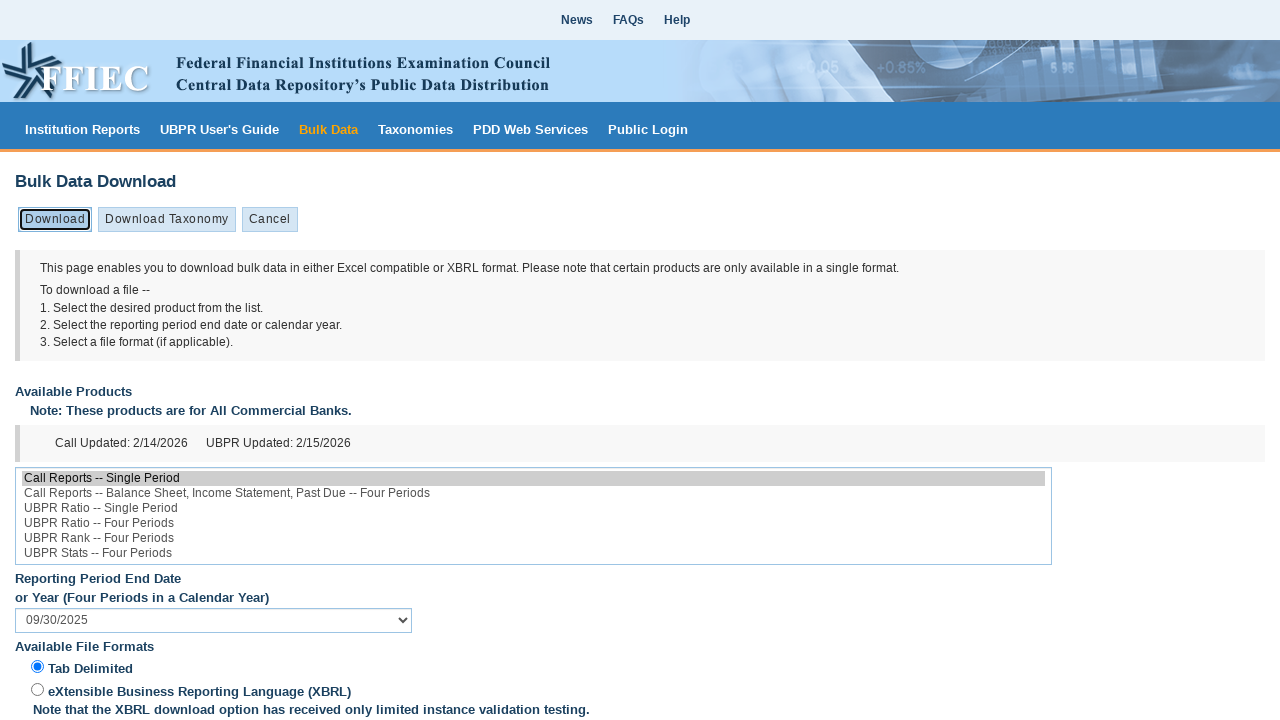